Tests e-commerce functionality by finding specific products (Cucumber and Brocolli), incrementing their quantities by clicking the increment button twice, and adding them to the shopping cart.

Starting URL: https://rahulshettyacademy.com/seleniumPractise/#/

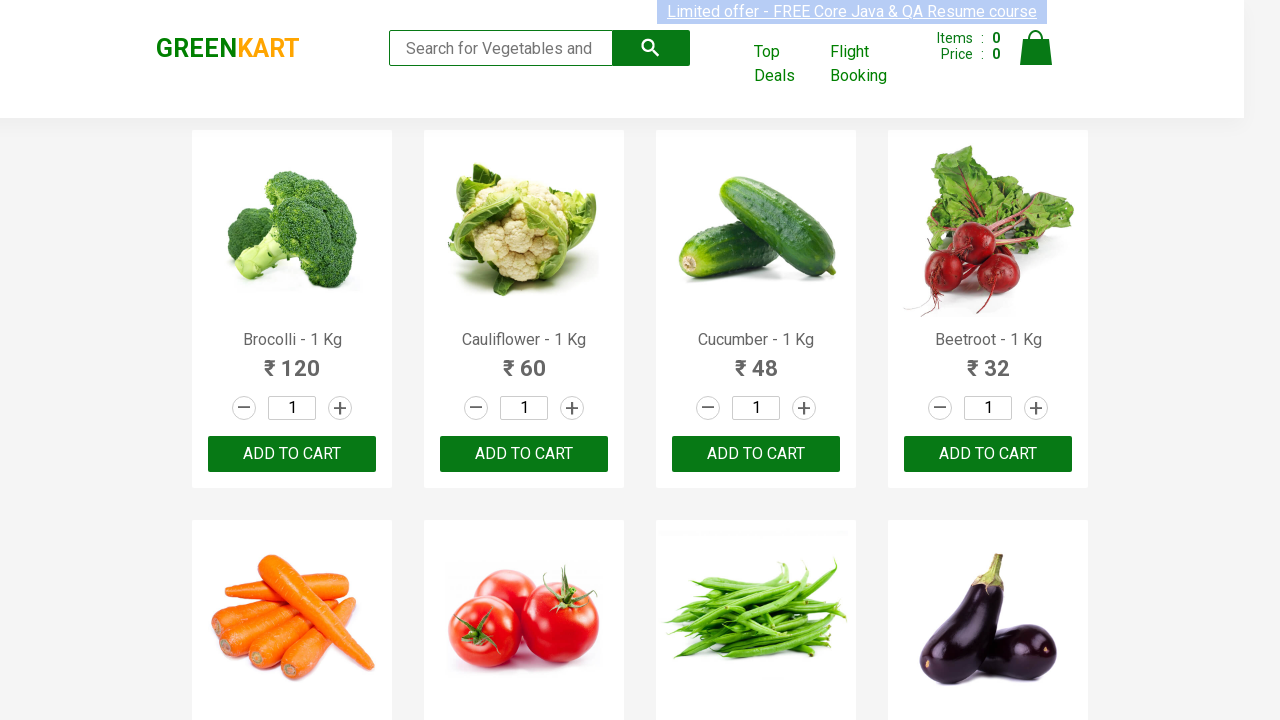

Waited for product names to load
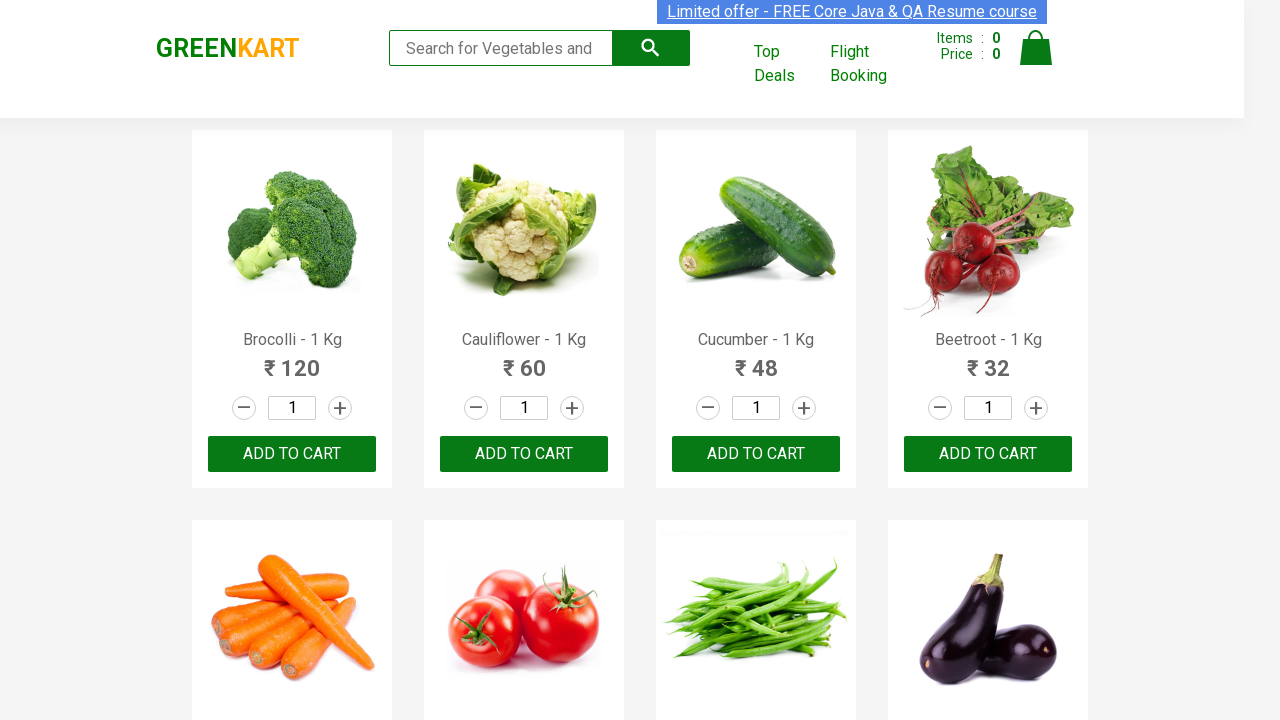

Retrieved all product elements
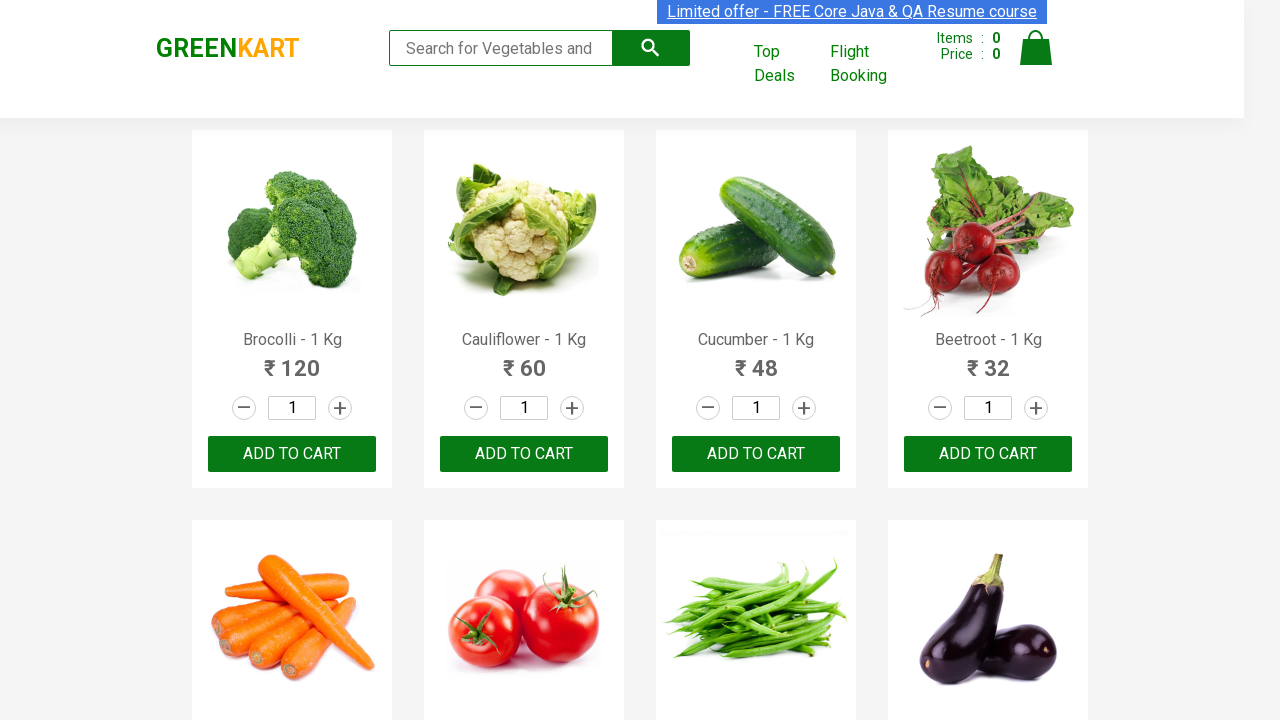

Clicked increment button for Brocolli (first click) at (340, 408) on a.increment >> nth=0
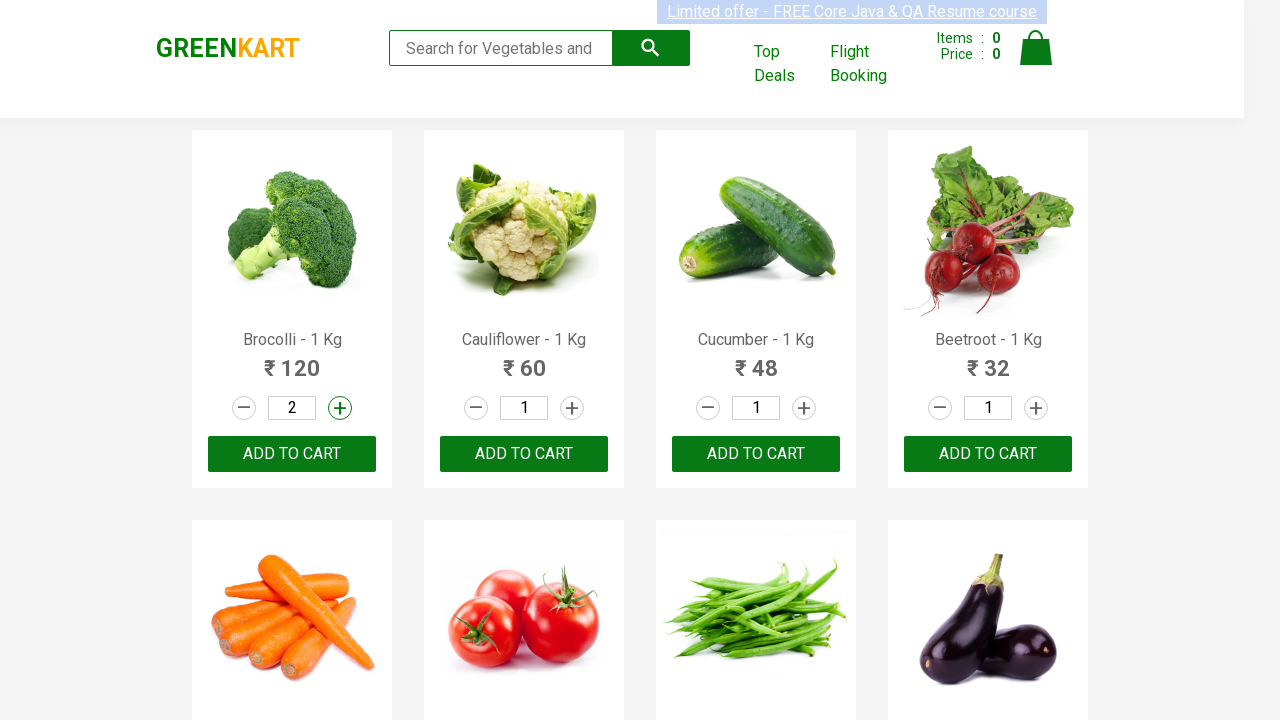

Clicked increment button for Brocolli (second click) at (340, 408) on a.increment >> nth=0
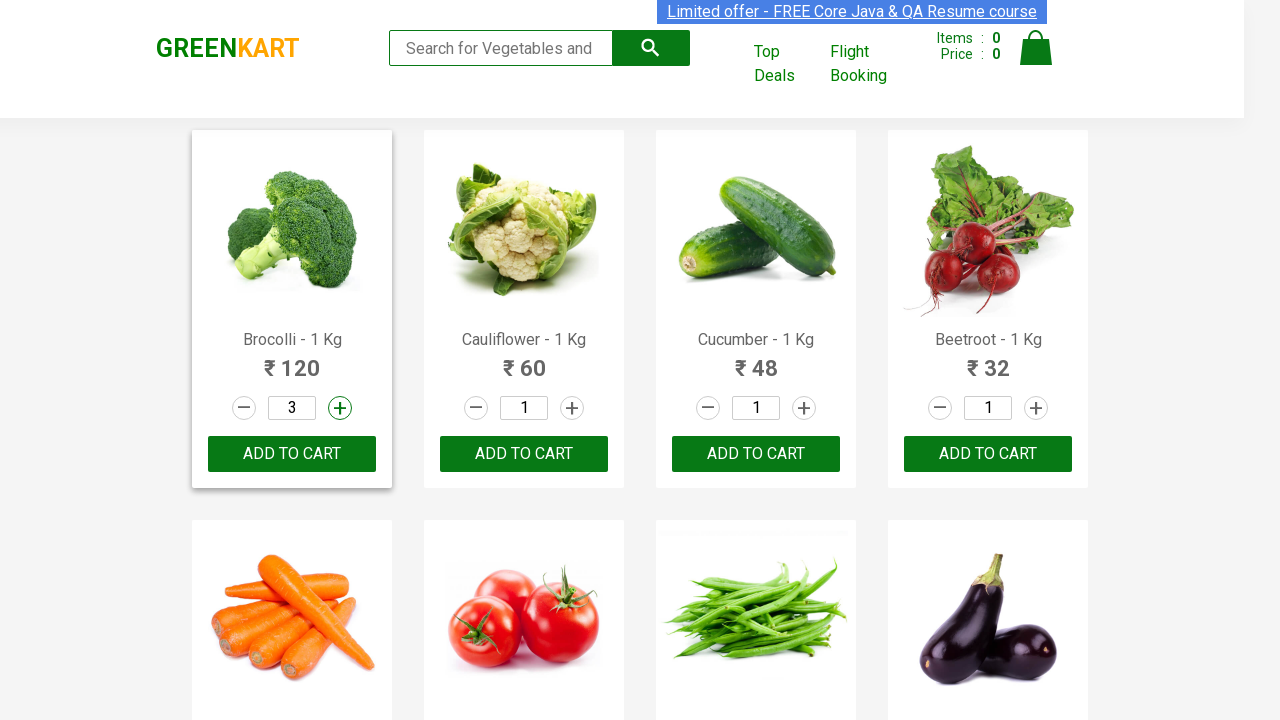

Clicked 'Add to Cart' button for Brocolli at (292, 454) on xpath=//div[@class='product-action']/button >> nth=0
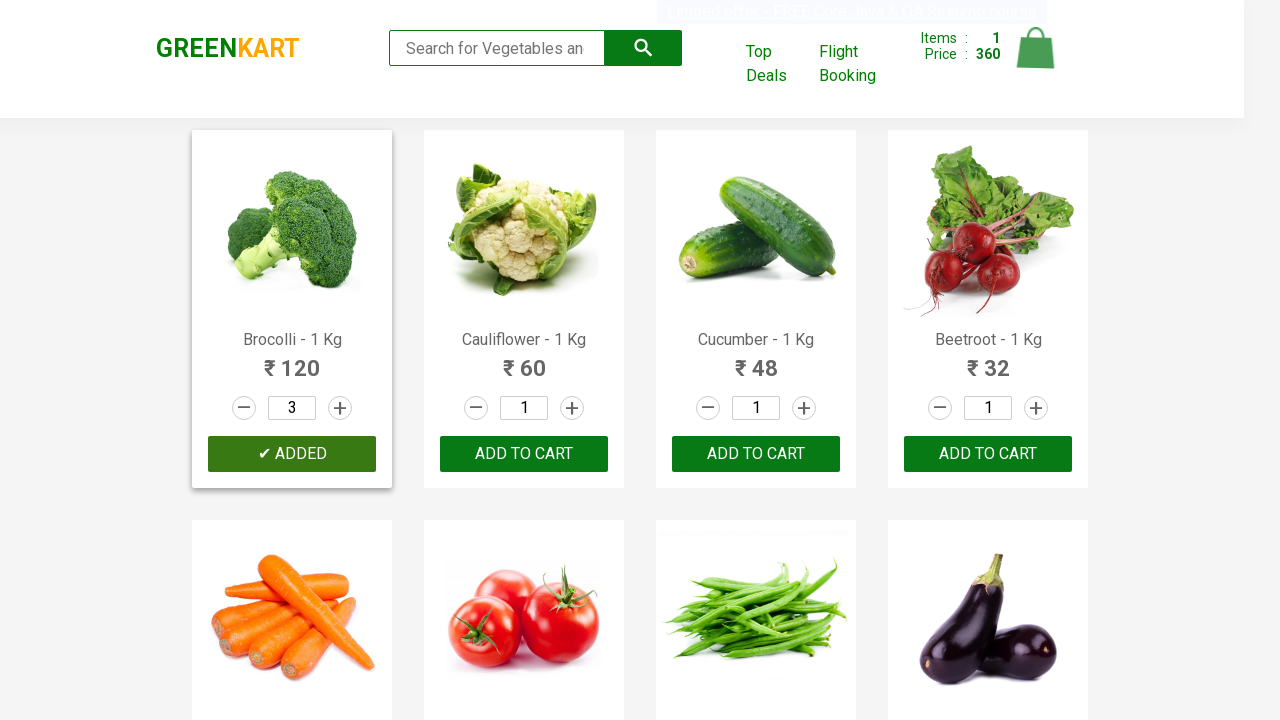

Clicked increment button for Cucumber (first click) at (804, 408) on a.increment >> nth=2
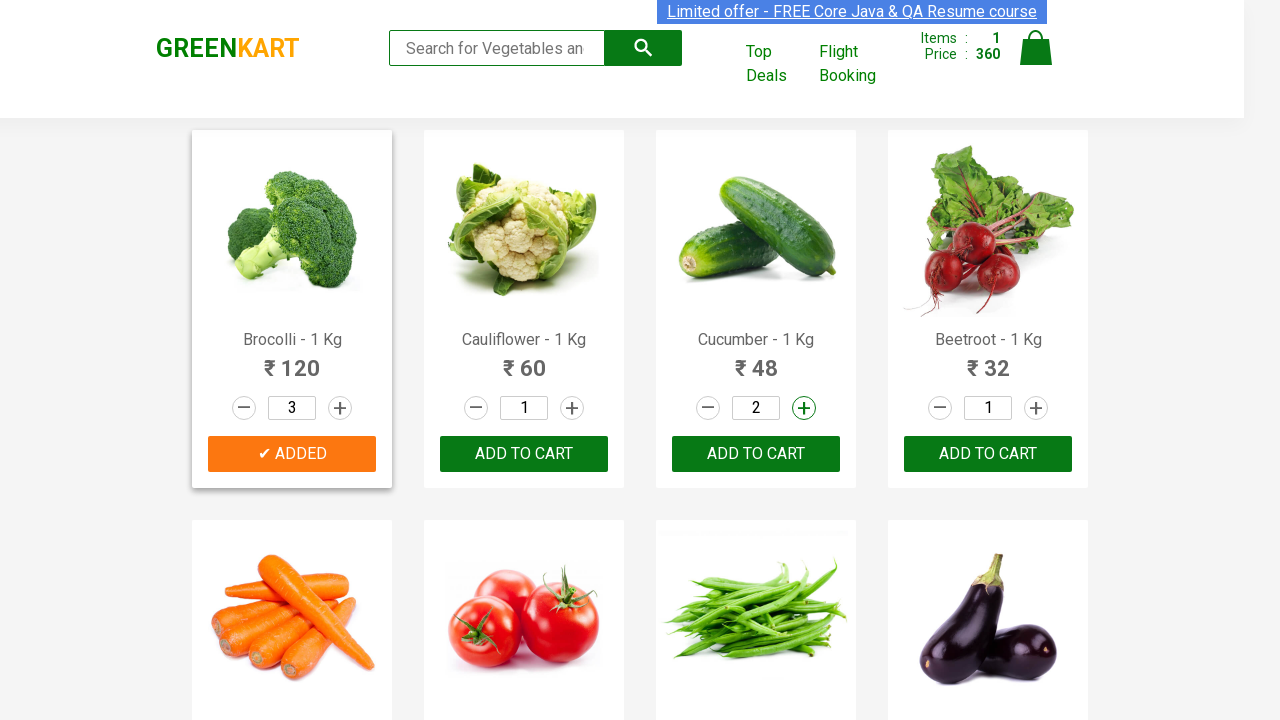

Clicked increment button for Cucumber (second click) at (804, 408) on a.increment >> nth=2
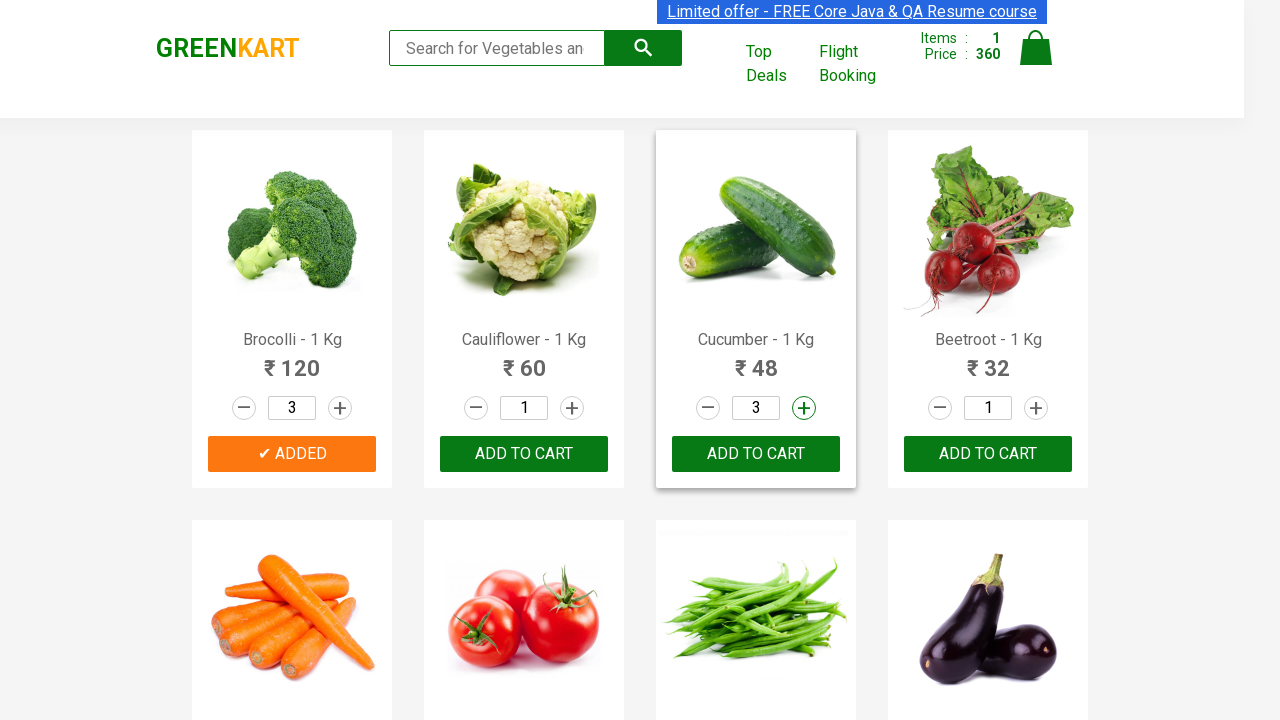

Clicked 'Add to Cart' button for Cucumber at (756, 454) on xpath=//div[@class='product-action']/button >> nth=2
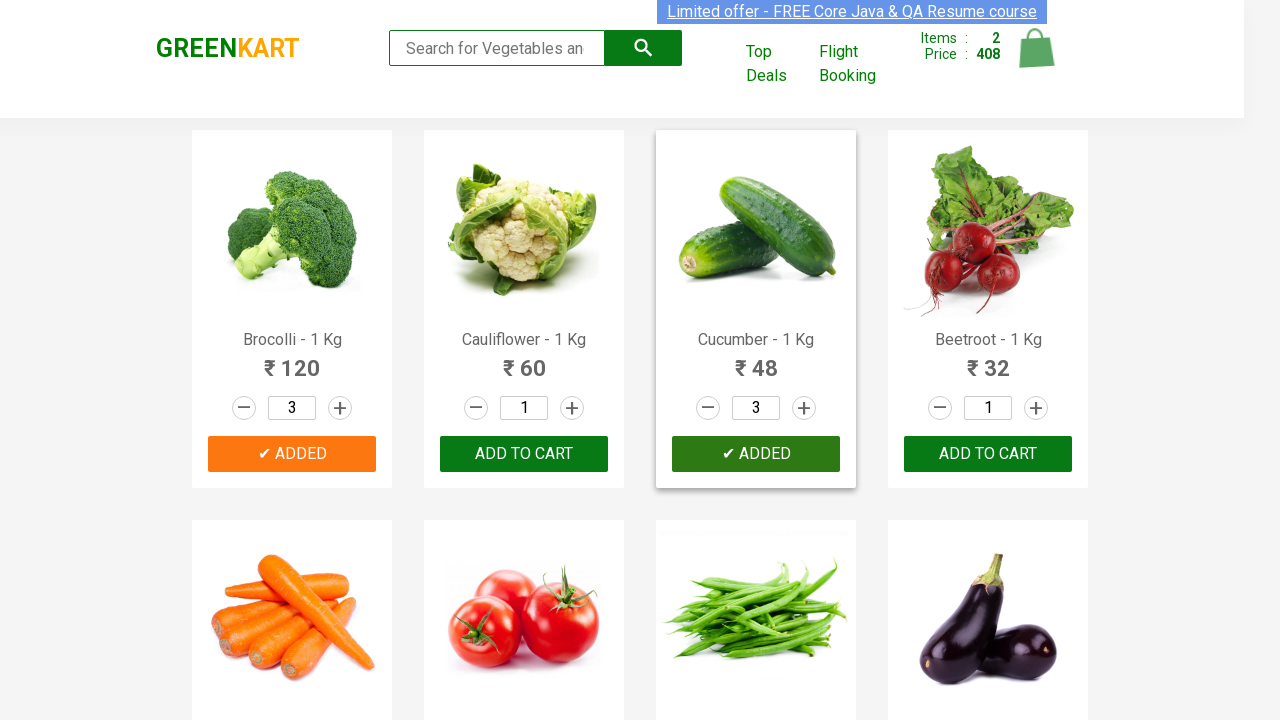

Waited for cart to update (1000ms)
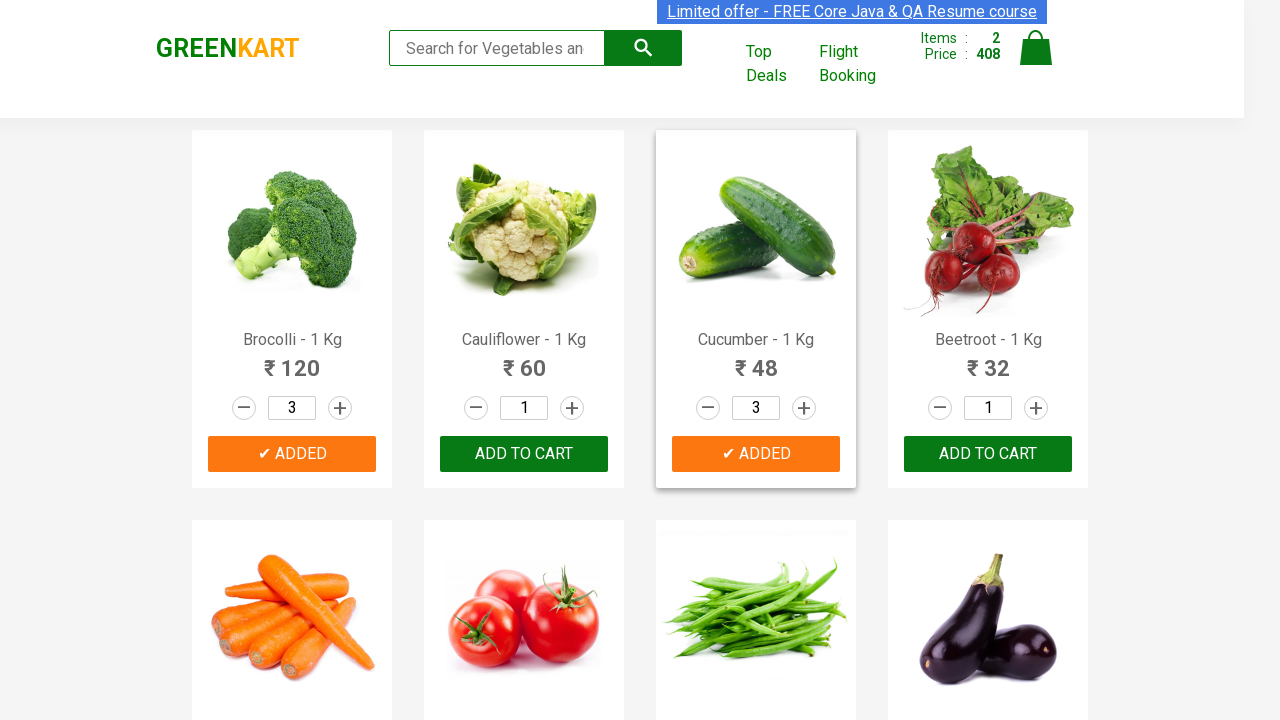

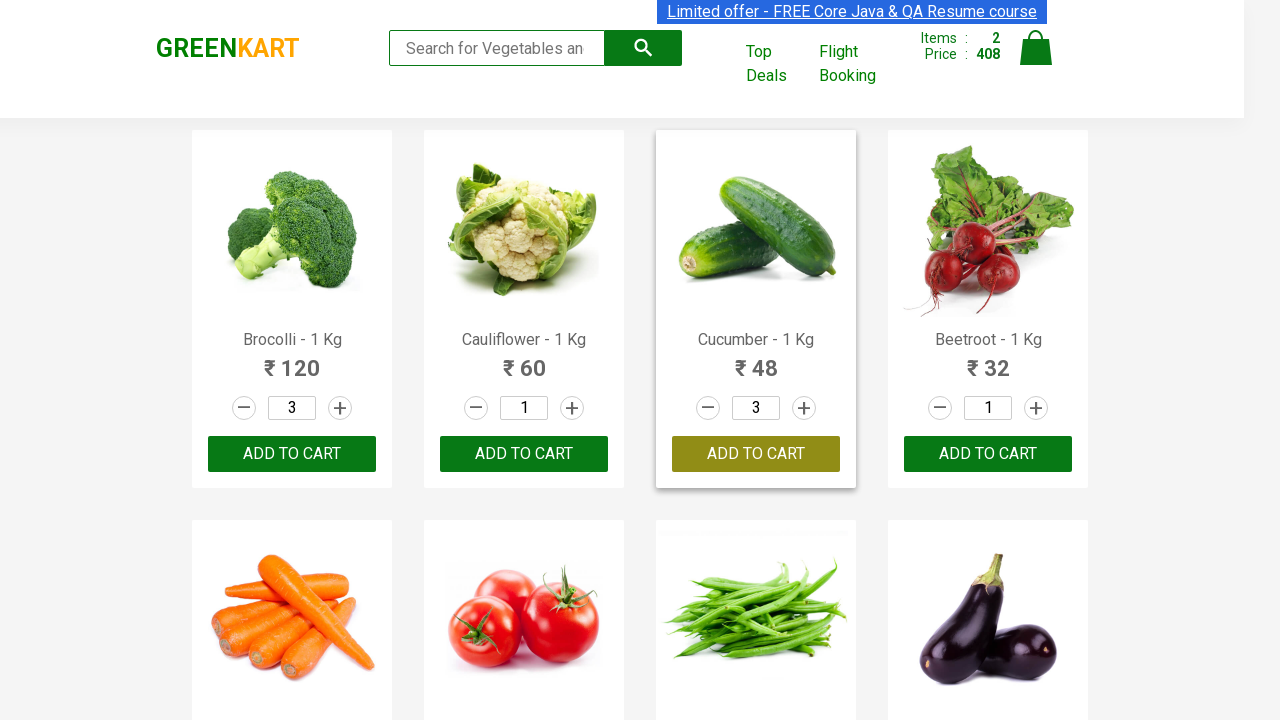